Navigates to the Voyaah travel website homepage and verifies the page loads by checking the title

Starting URL: https://www.voyaah.com/

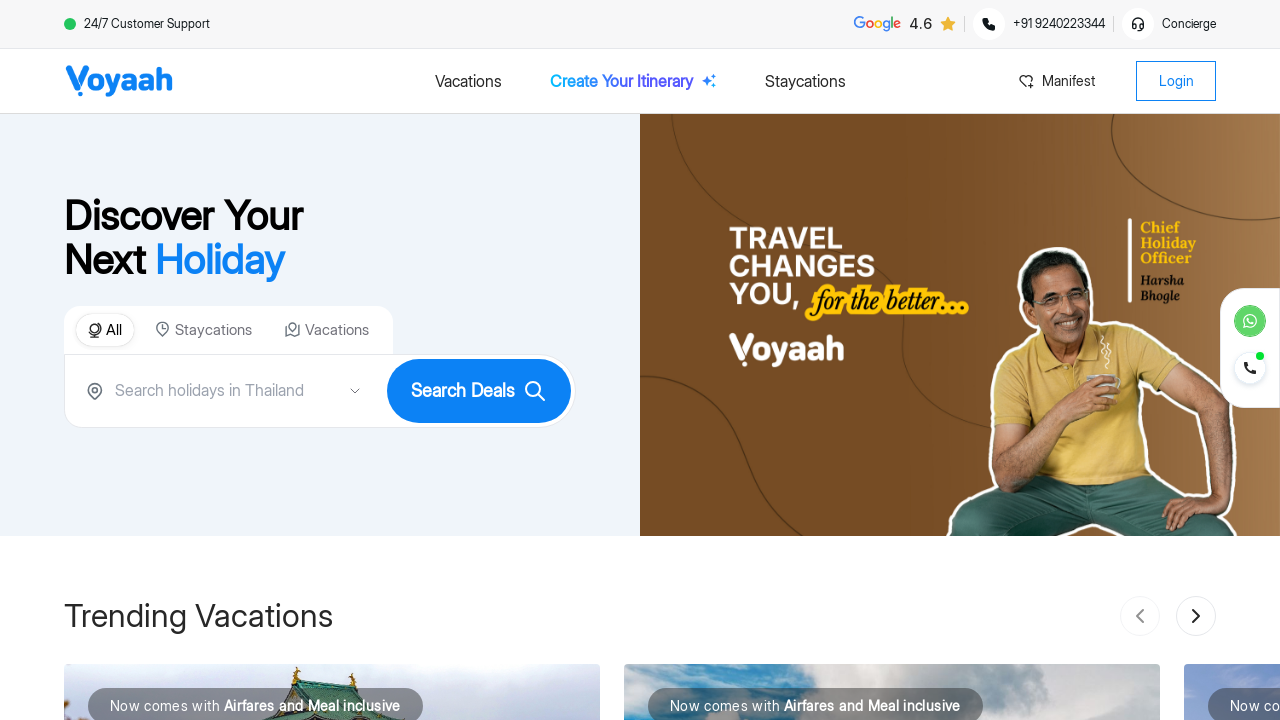

Navigated to Voyaah travel website homepage
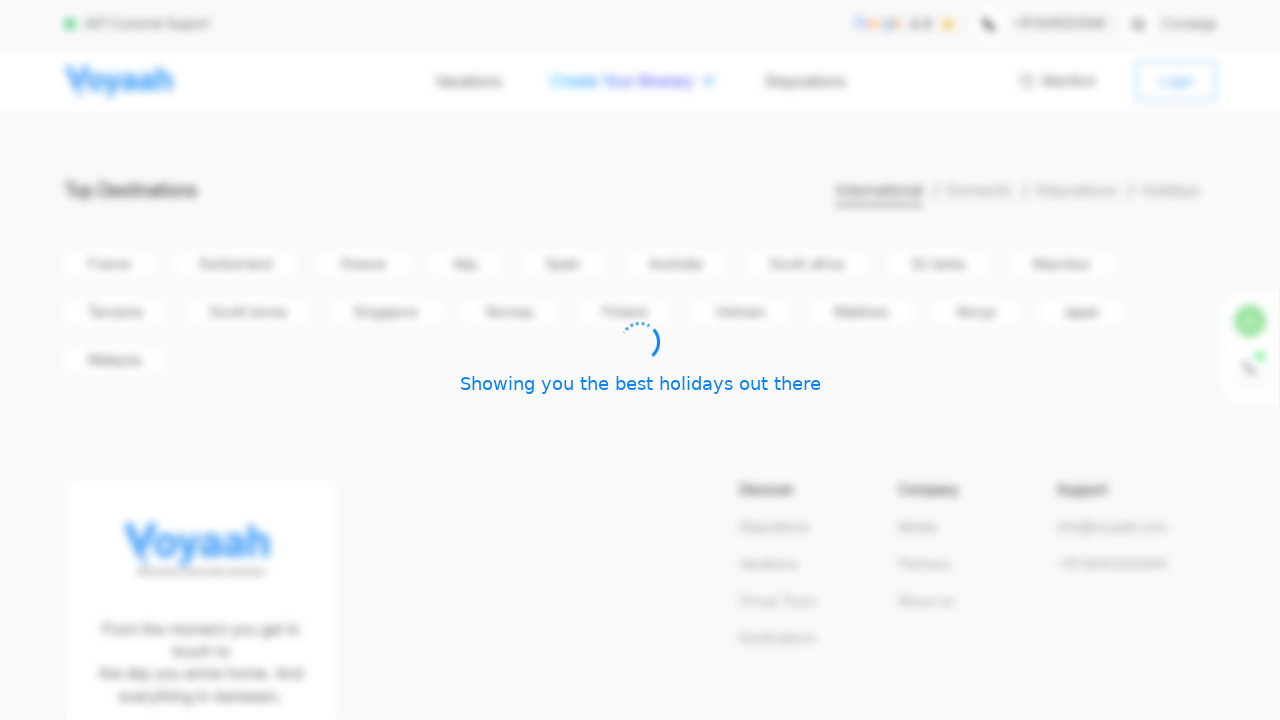

Page DOM content loaded
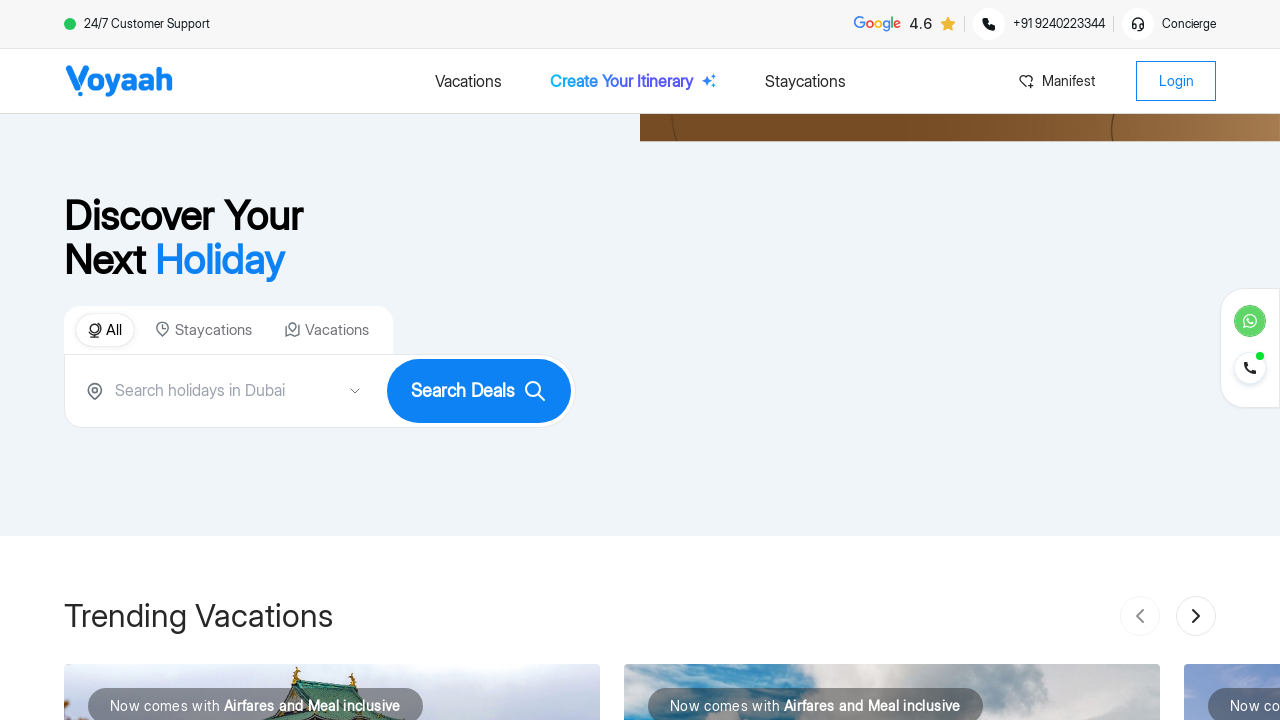

Retrieved page title: Home | Voyaah
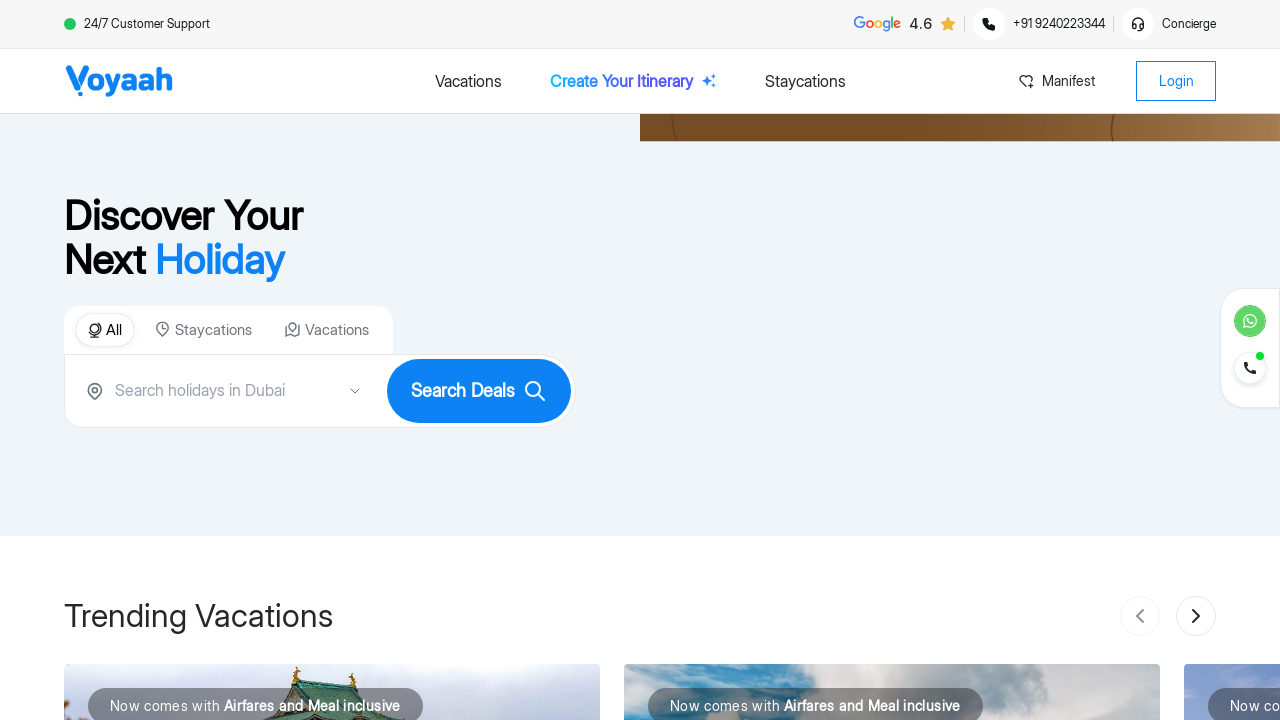

Printed page title to console: Home | Voyaah
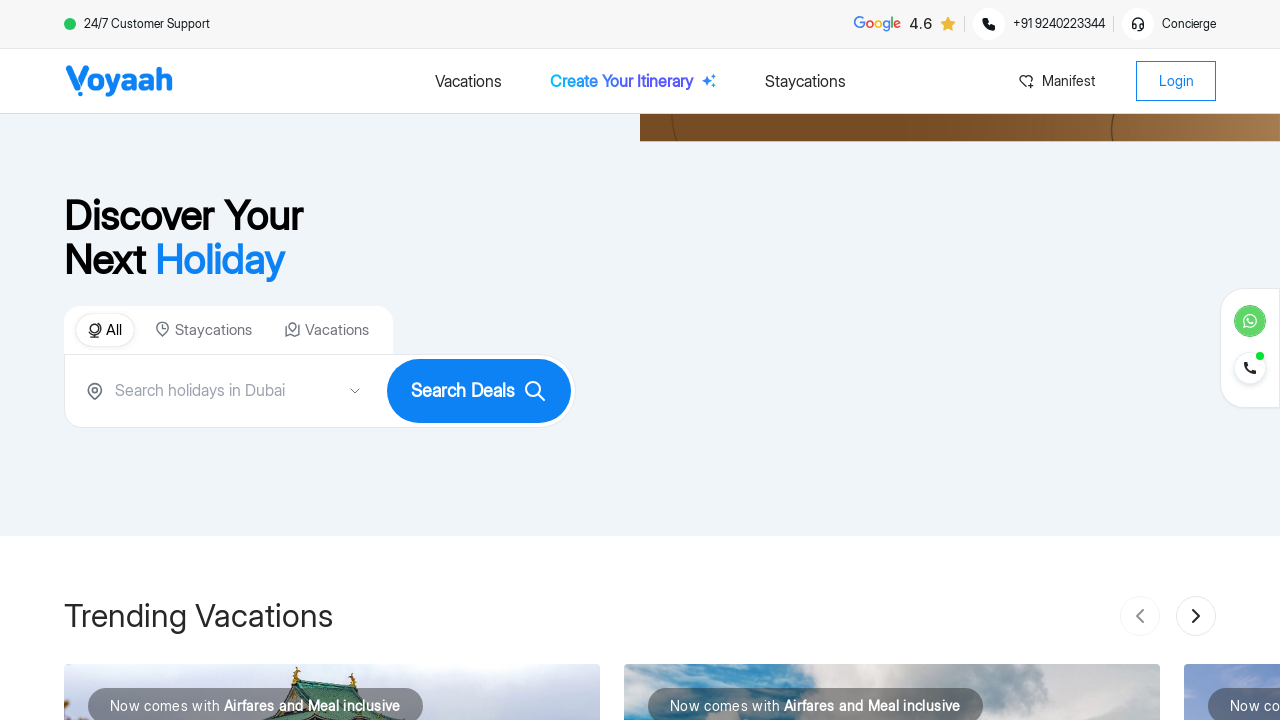

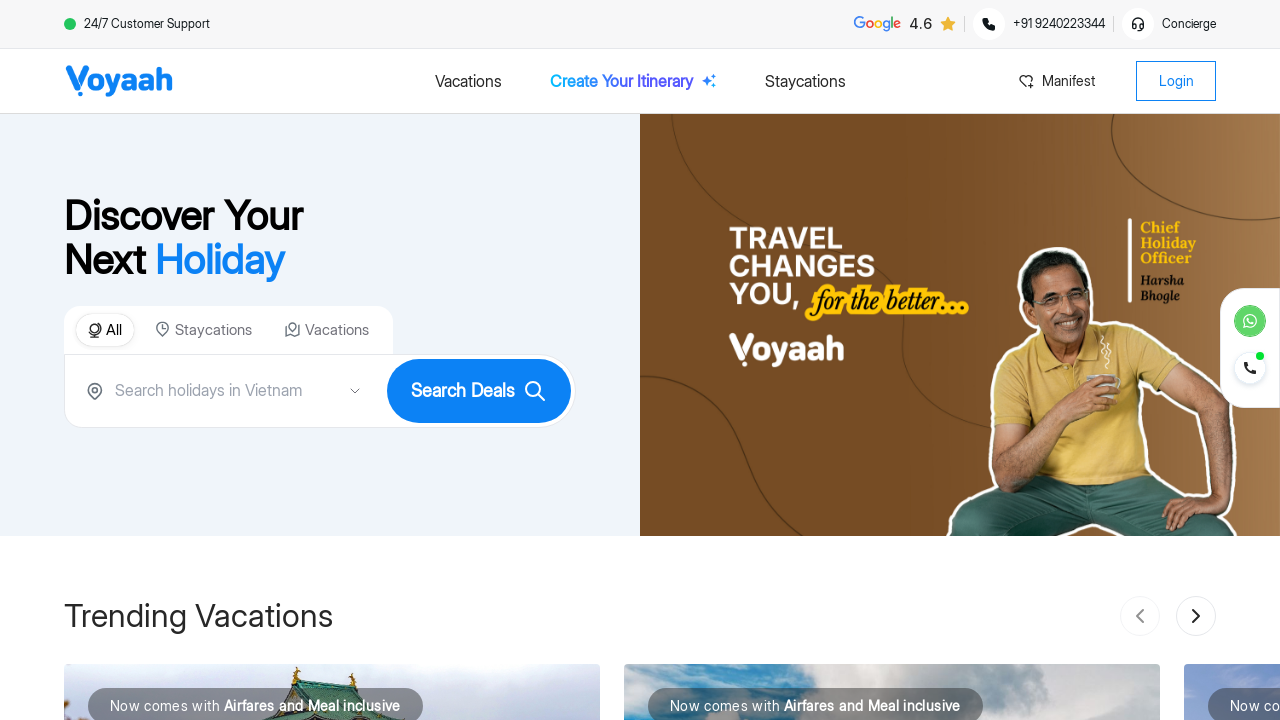